Tests a text-box form on demoqa.com by filling in username, email, current address, and permanent address fields, then submitting the form.

Starting URL: https://demoqa.com/text-box

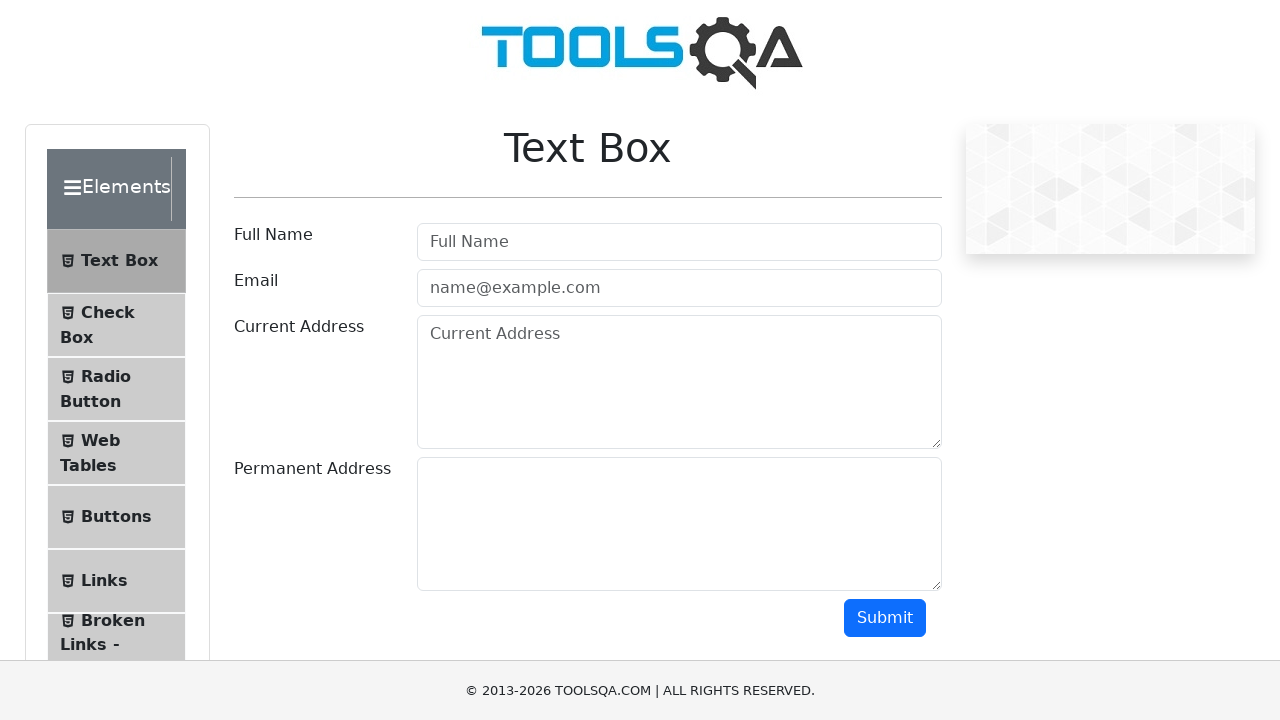

Filled username field with 'test_user' on #userName
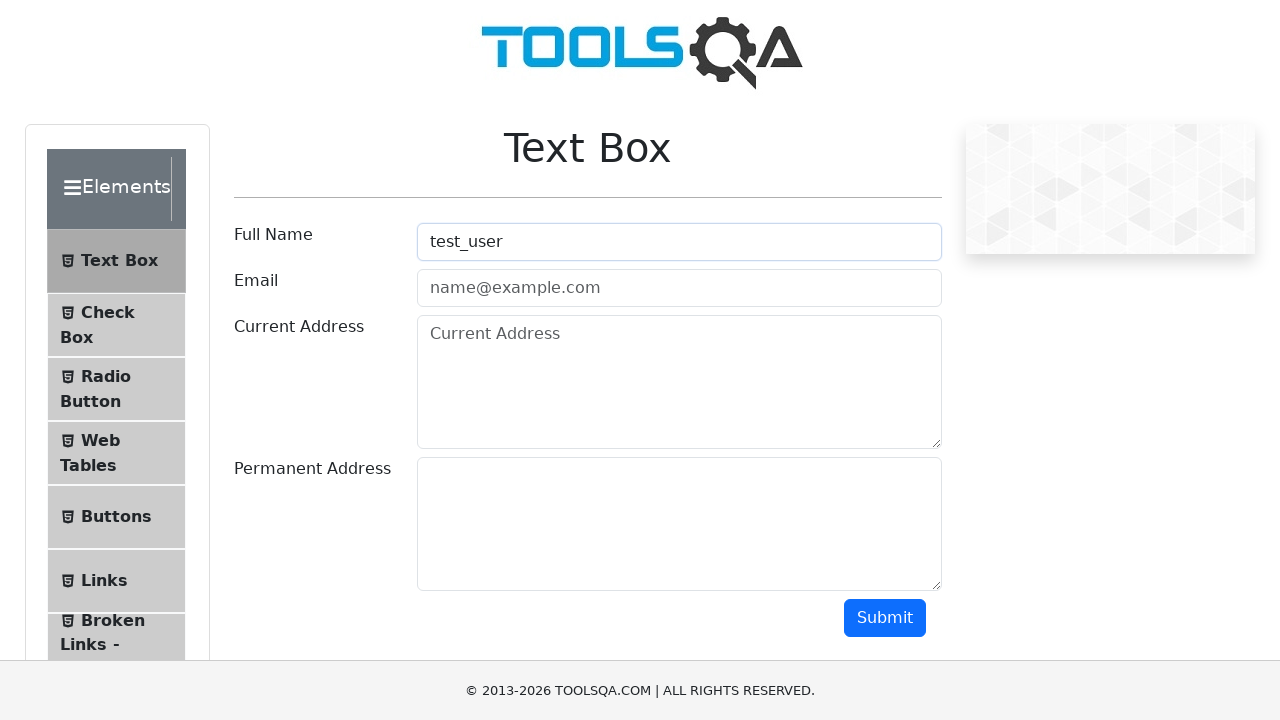

Filled email field with 'testName@gmail.com' on #userEmail
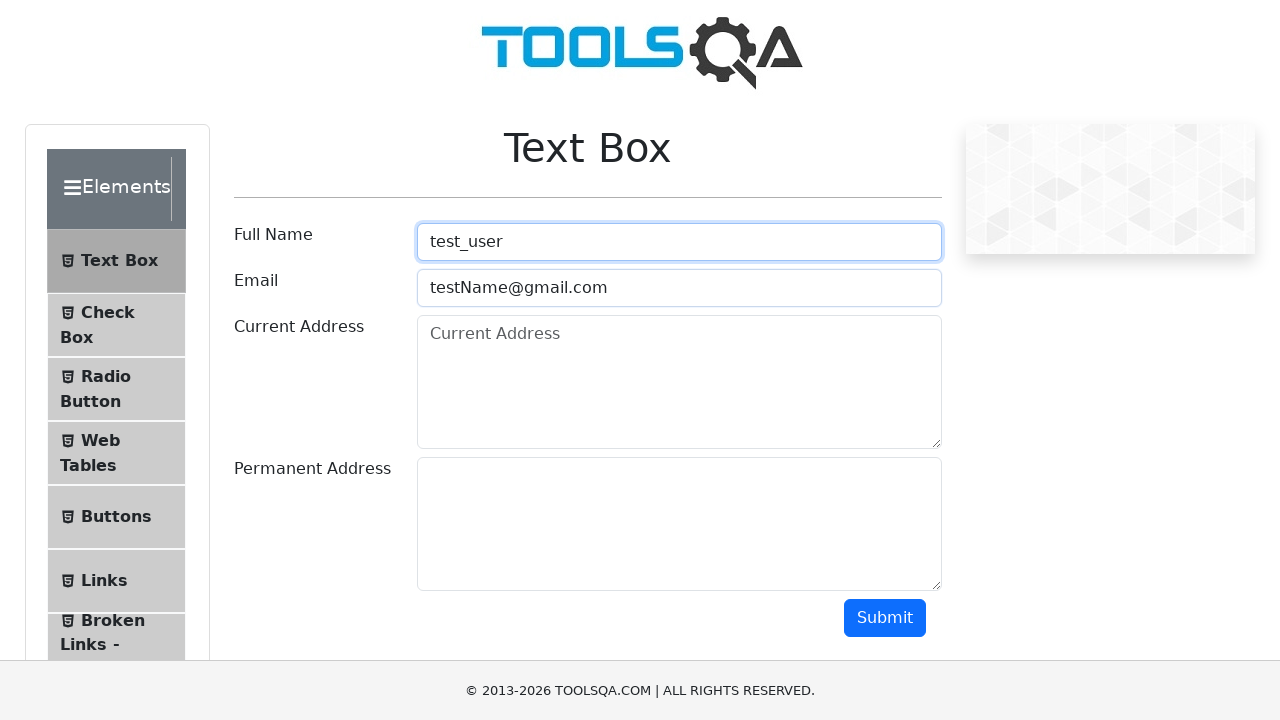

Filled current address field with 'мои адрес не дом и не улица ...' on #currentAddress
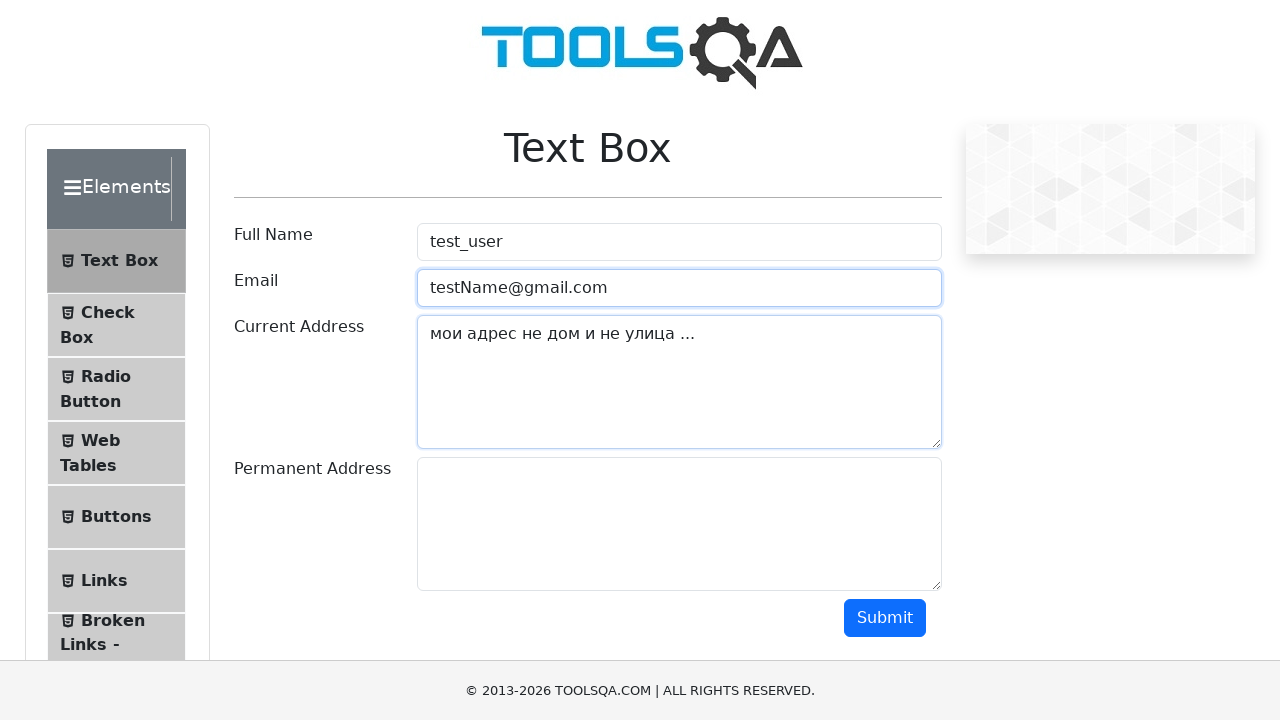

Filled permanent address field with 'мои адрес советский союз ...' on #permanentAddress
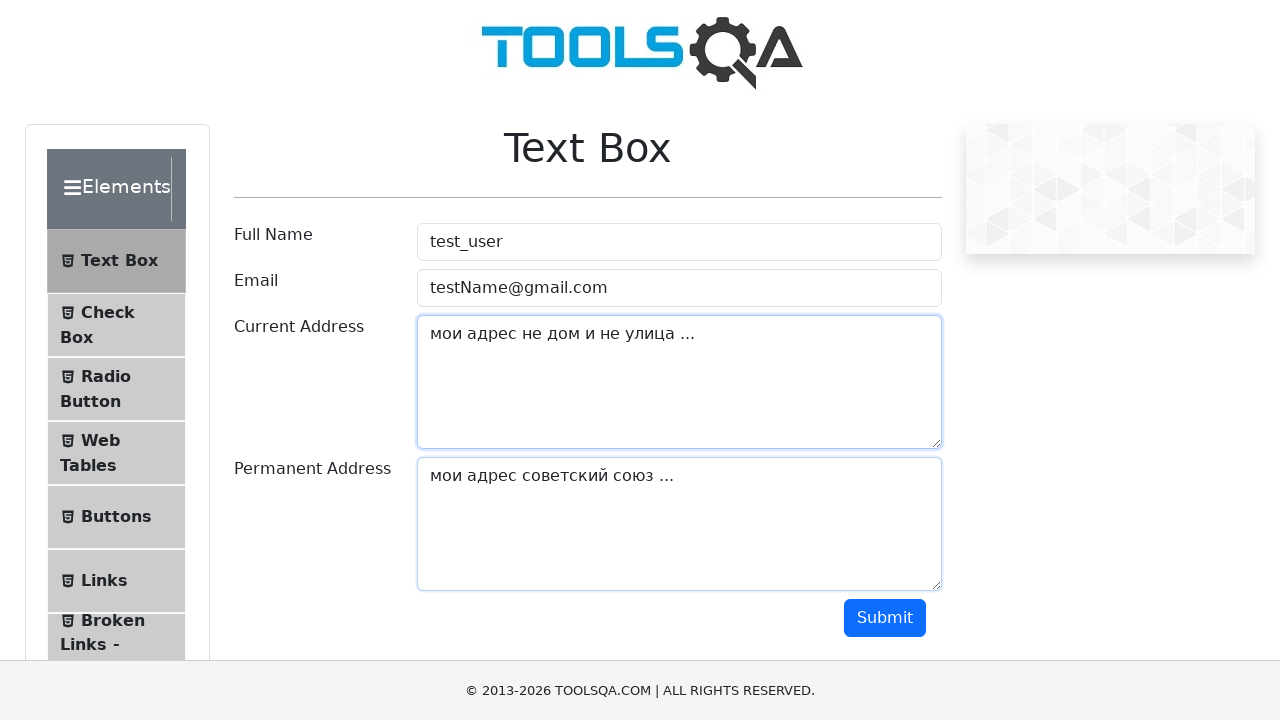

Clicked submit button to submit form at (885, 618) on #submit
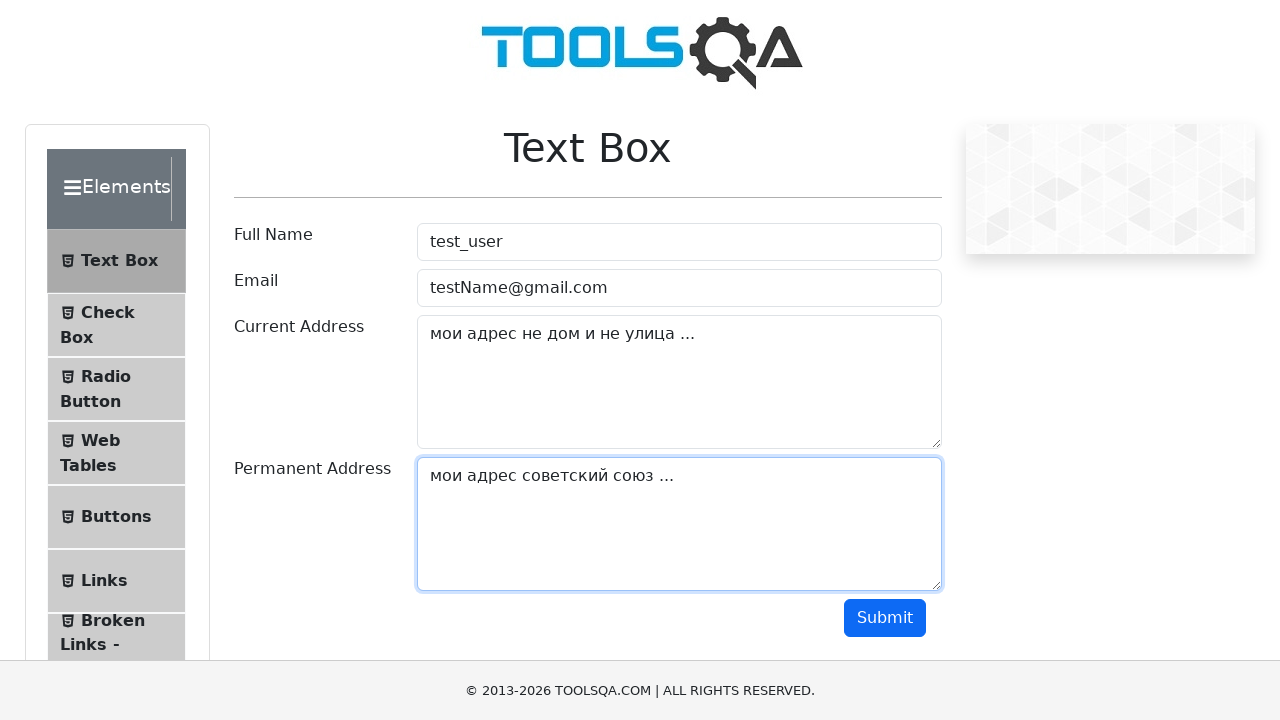

Form output appeared on page
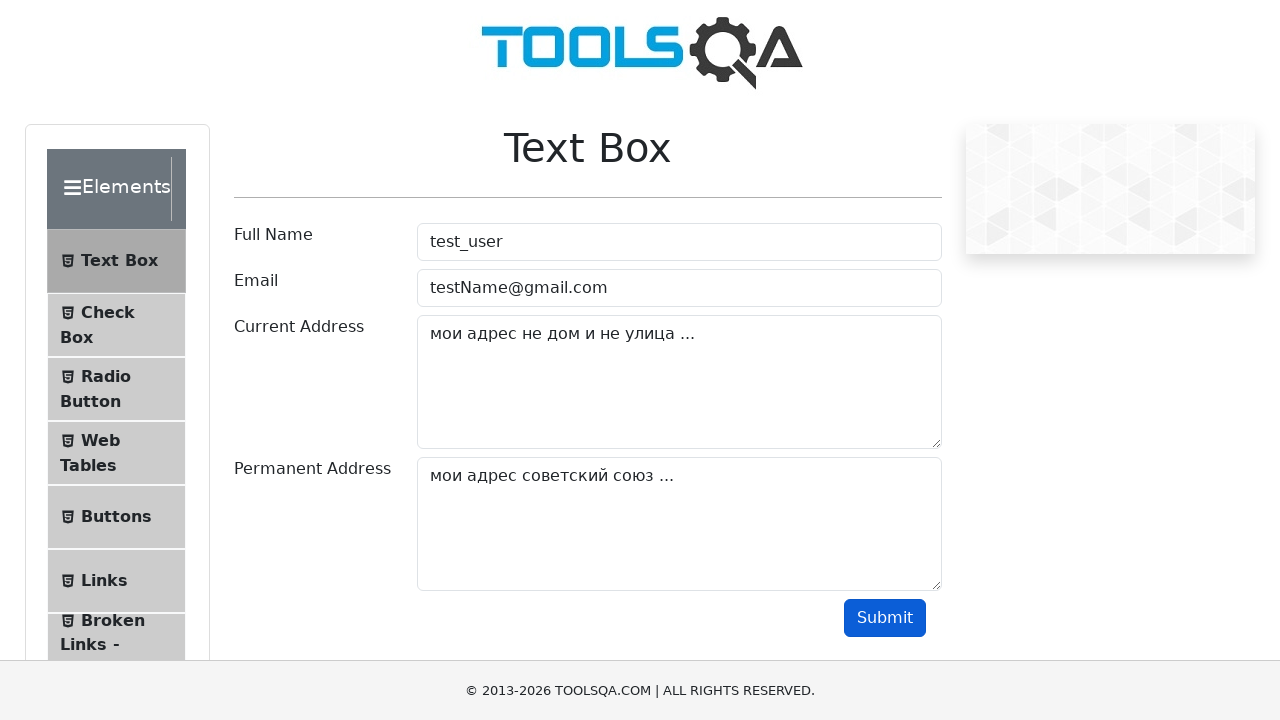

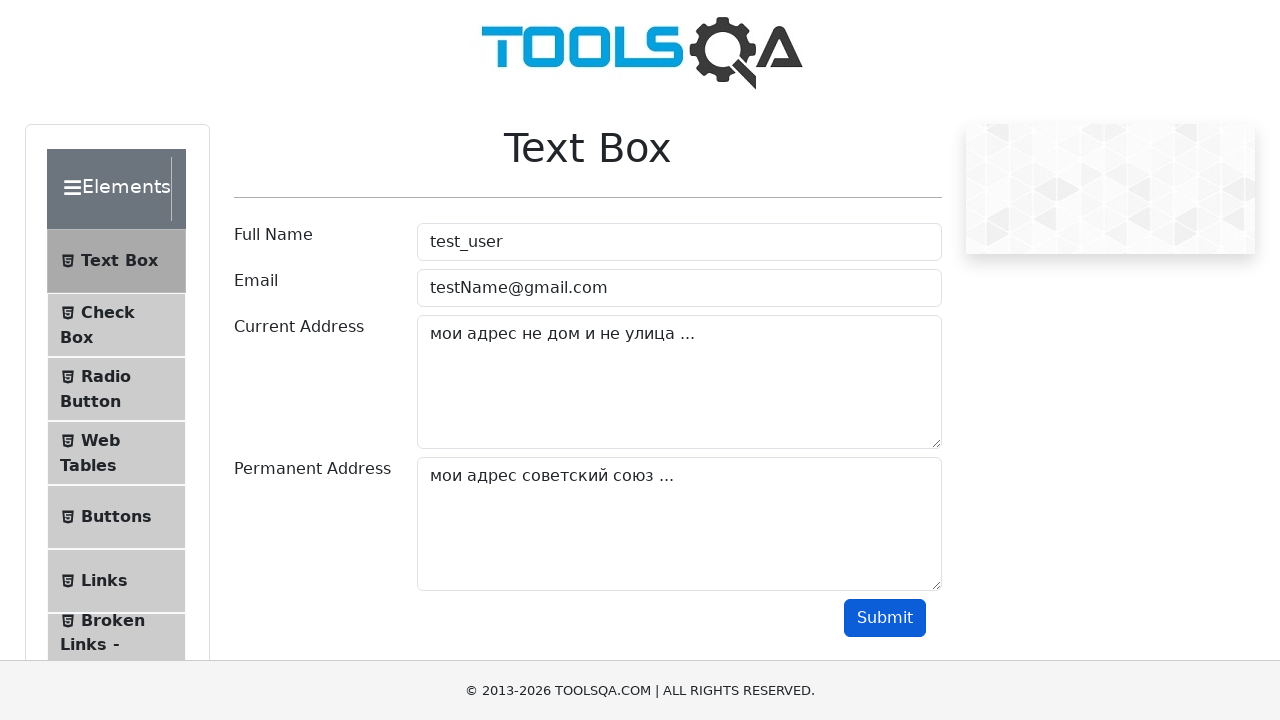